Tests the Remove button functionality on the dynamic controls page by clicking Remove, waiting for the loading bar to disappear, and verifying the checkbox is gone and "It's gone!" message is displayed.

Starting URL: https://practice.cydeo.com/dynamic_controls

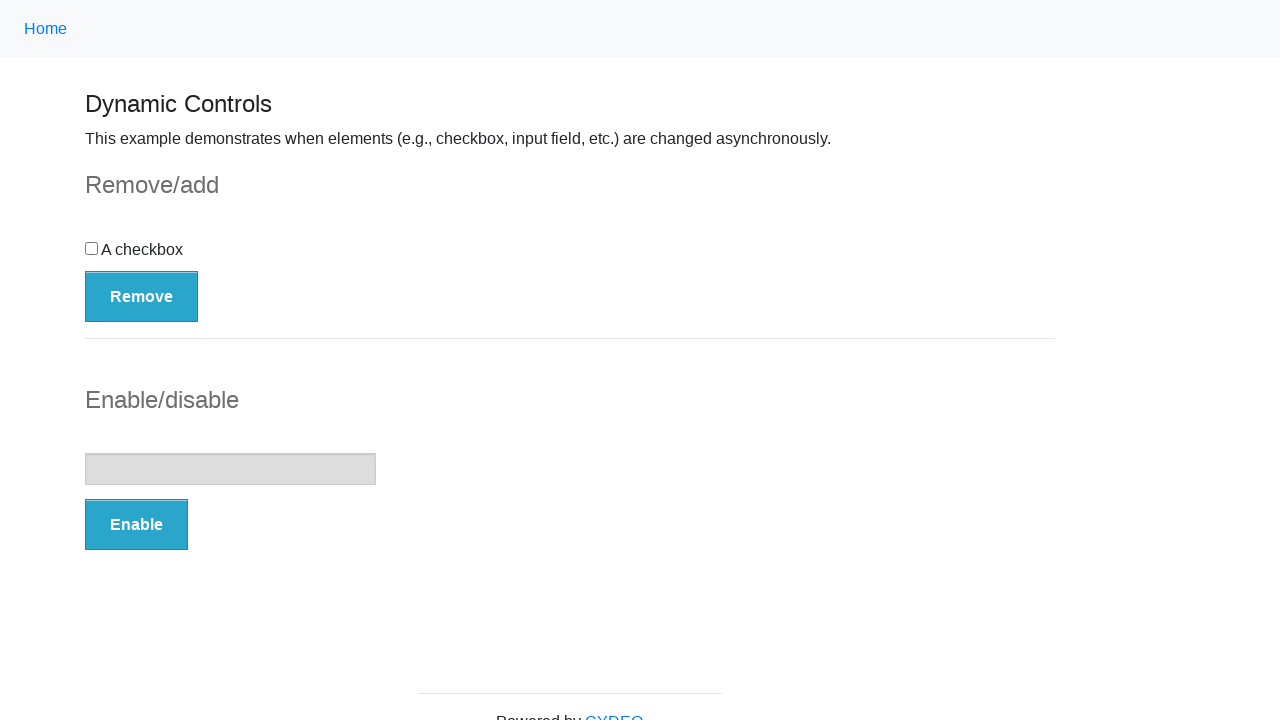

Navigated to dynamic controls page
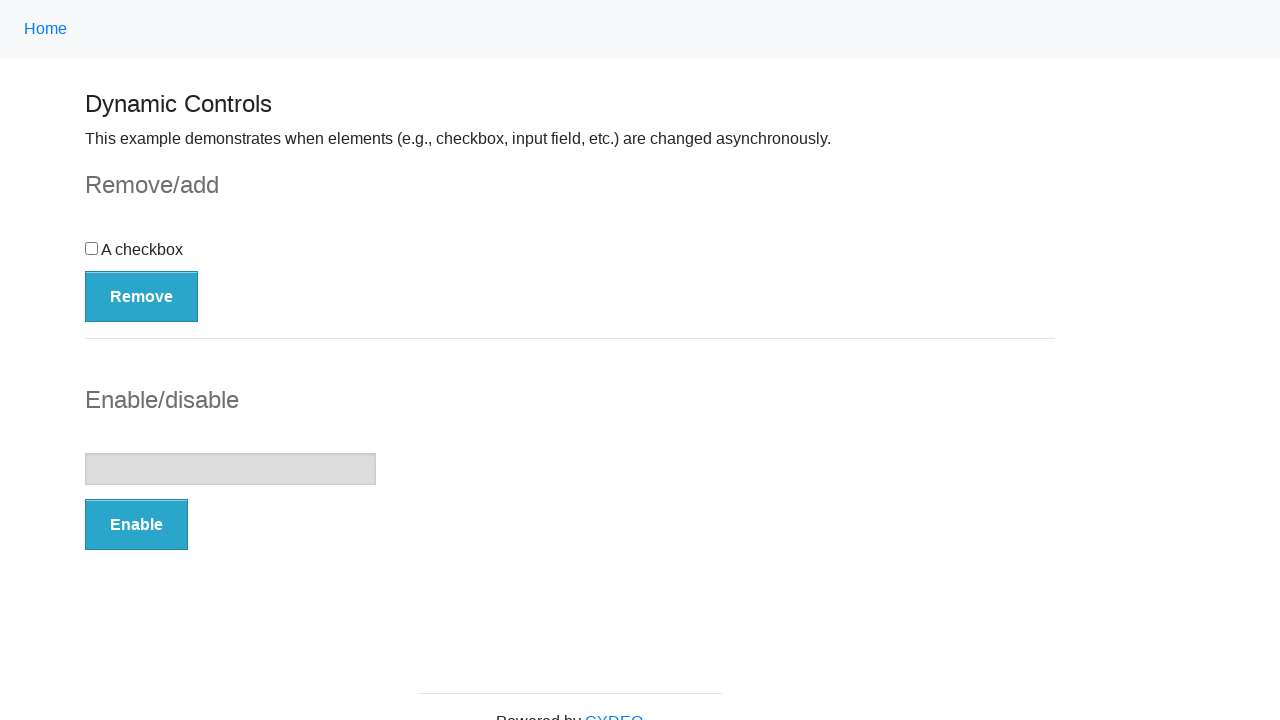

Clicked the Remove button at (142, 296) on button:has-text('Remove')
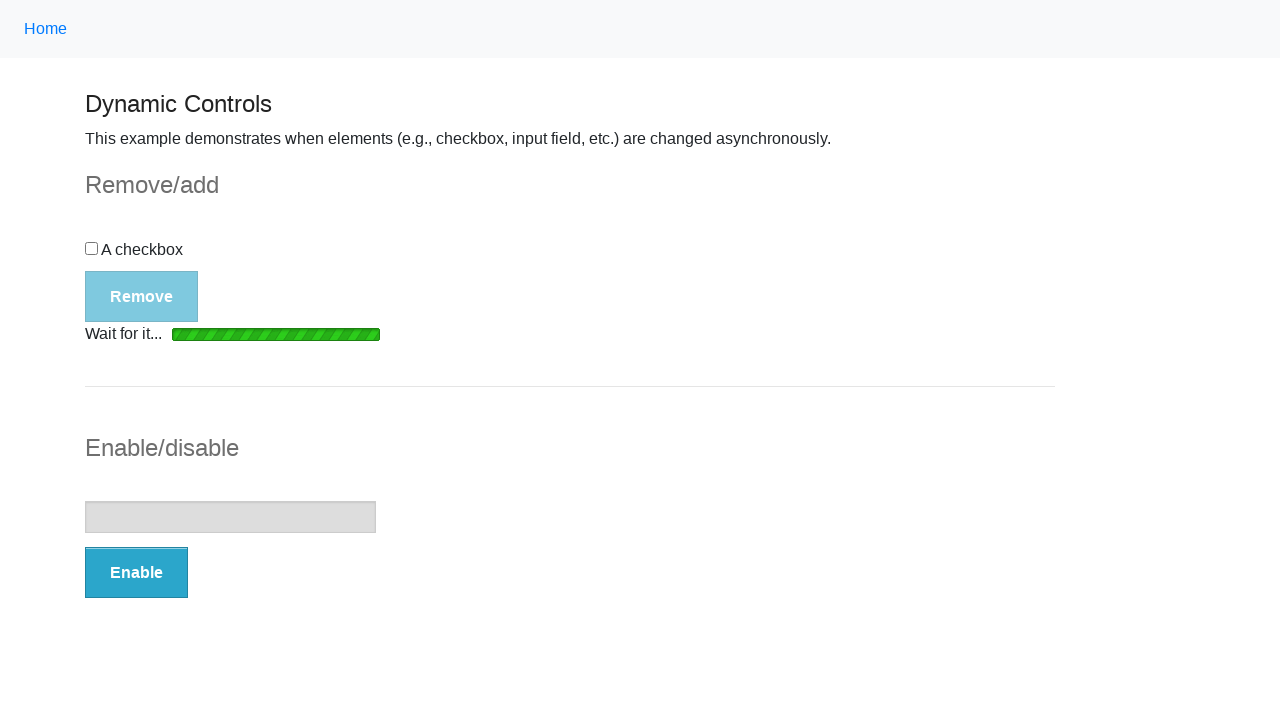

Loading bar disappeared
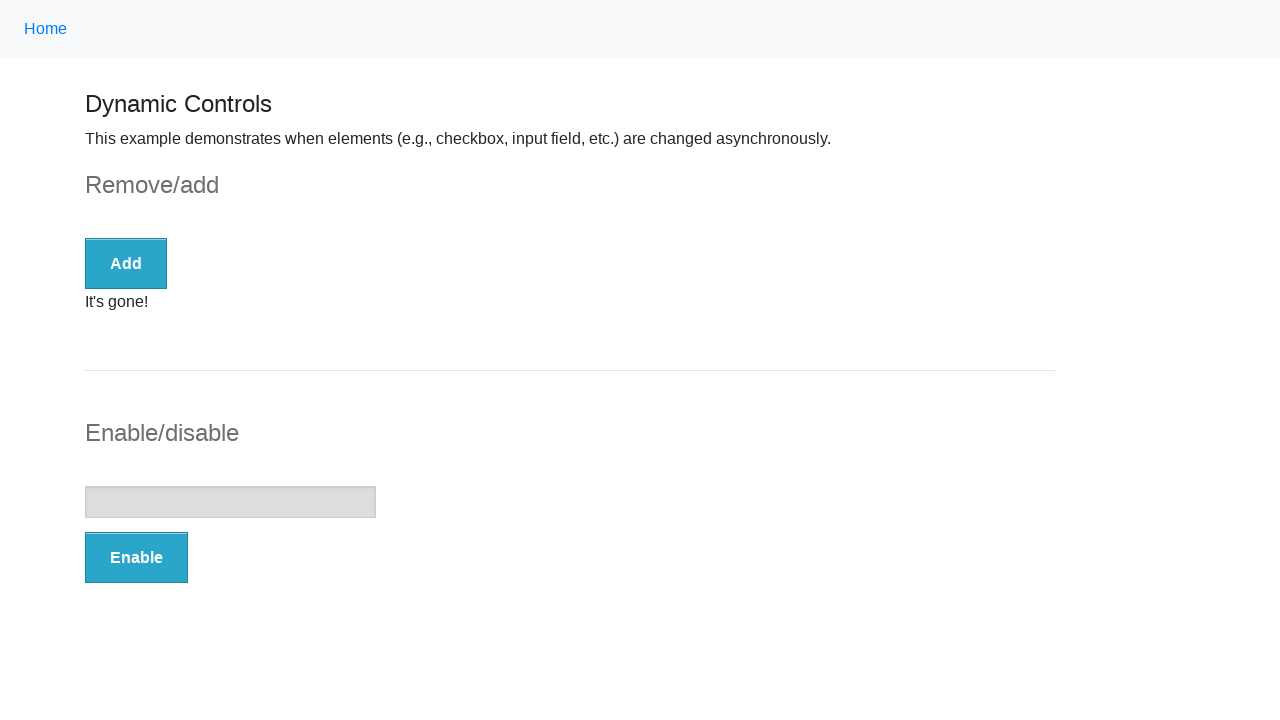

Verified checkbox is no longer displayed
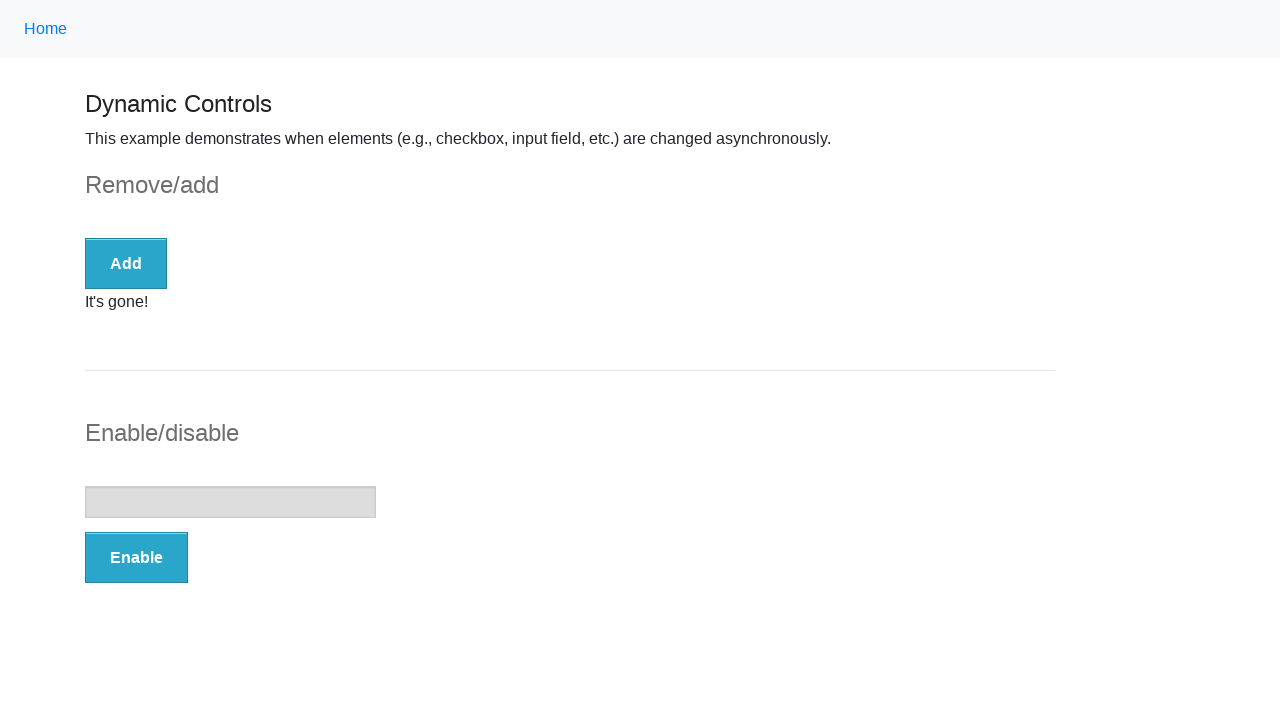

Verified 'It's gone!' message is visible
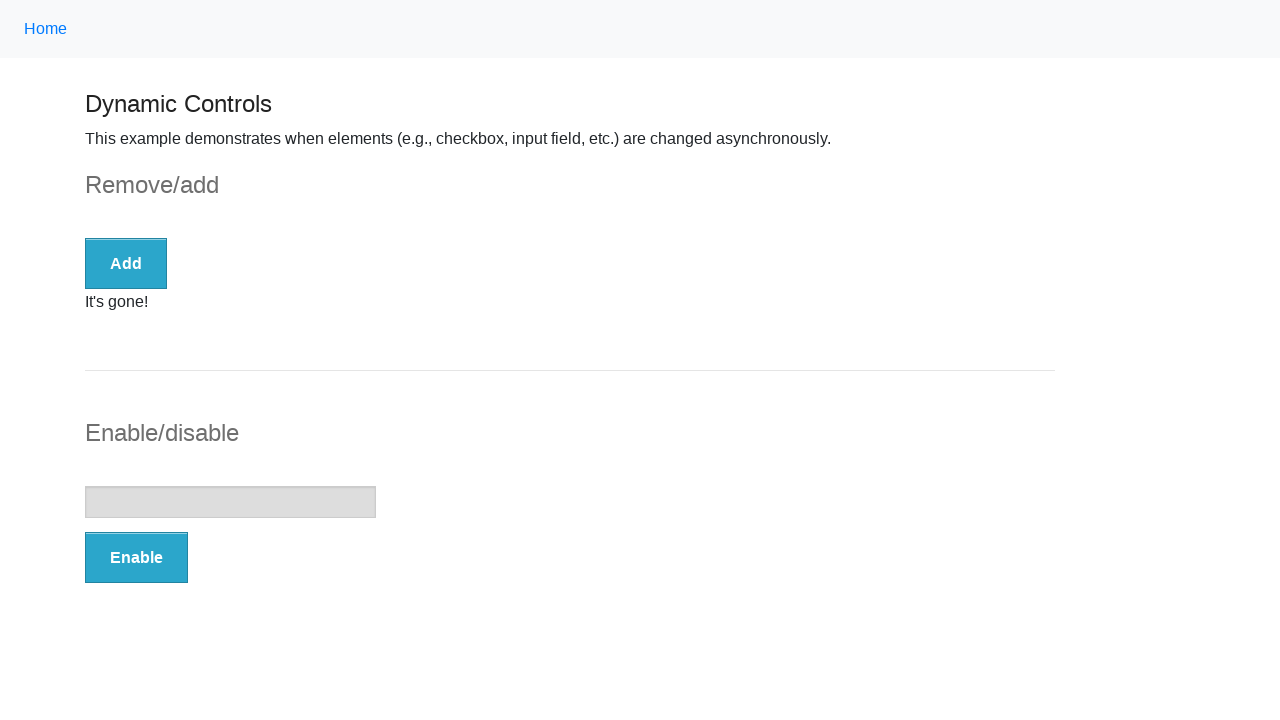

Verified 'It's gone!' message text content is correct
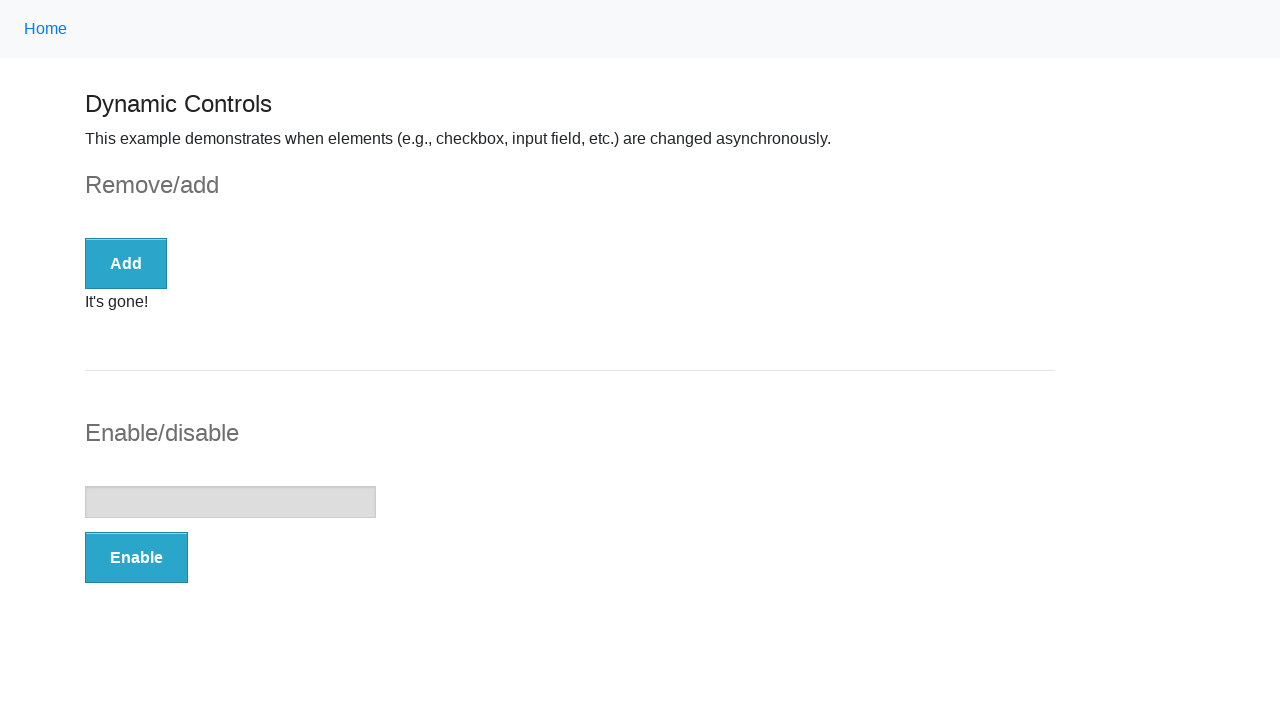

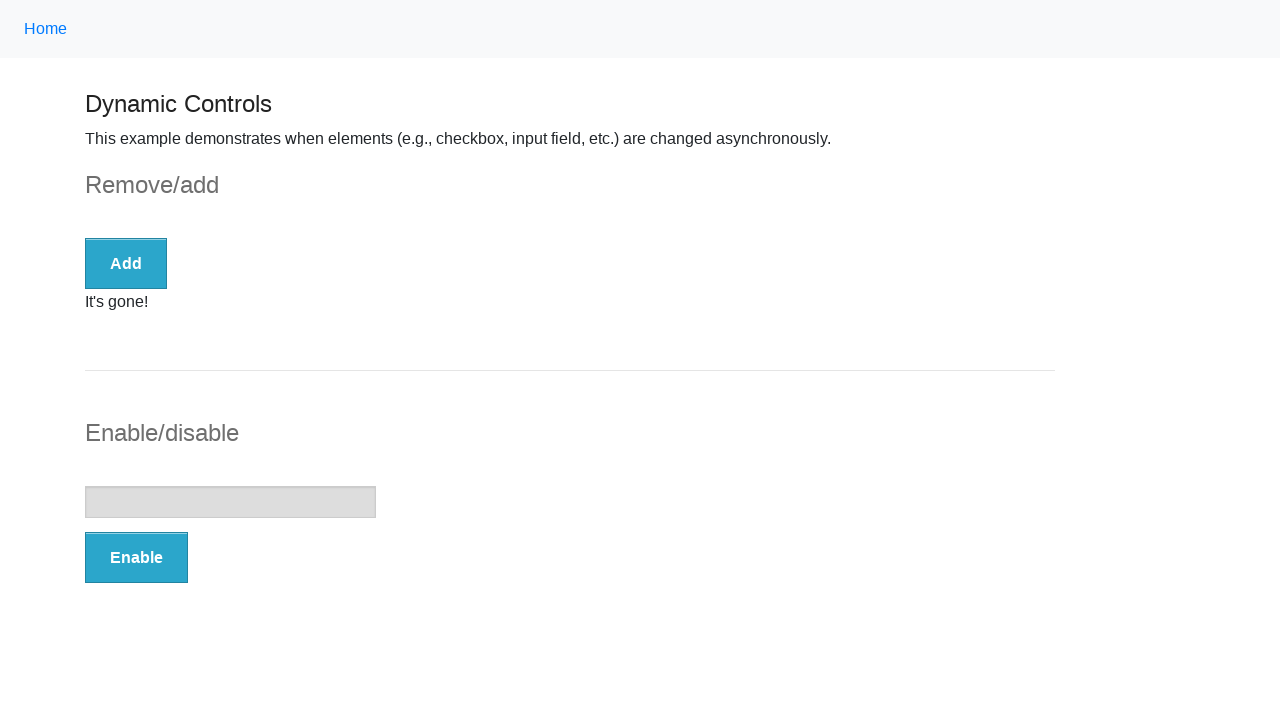